Tests dynamic loading functionality by clicking a Start button and waiting for dynamically loaded content to appear

Starting URL: https://the-internet.herokuapp.com/dynamic_loading/1

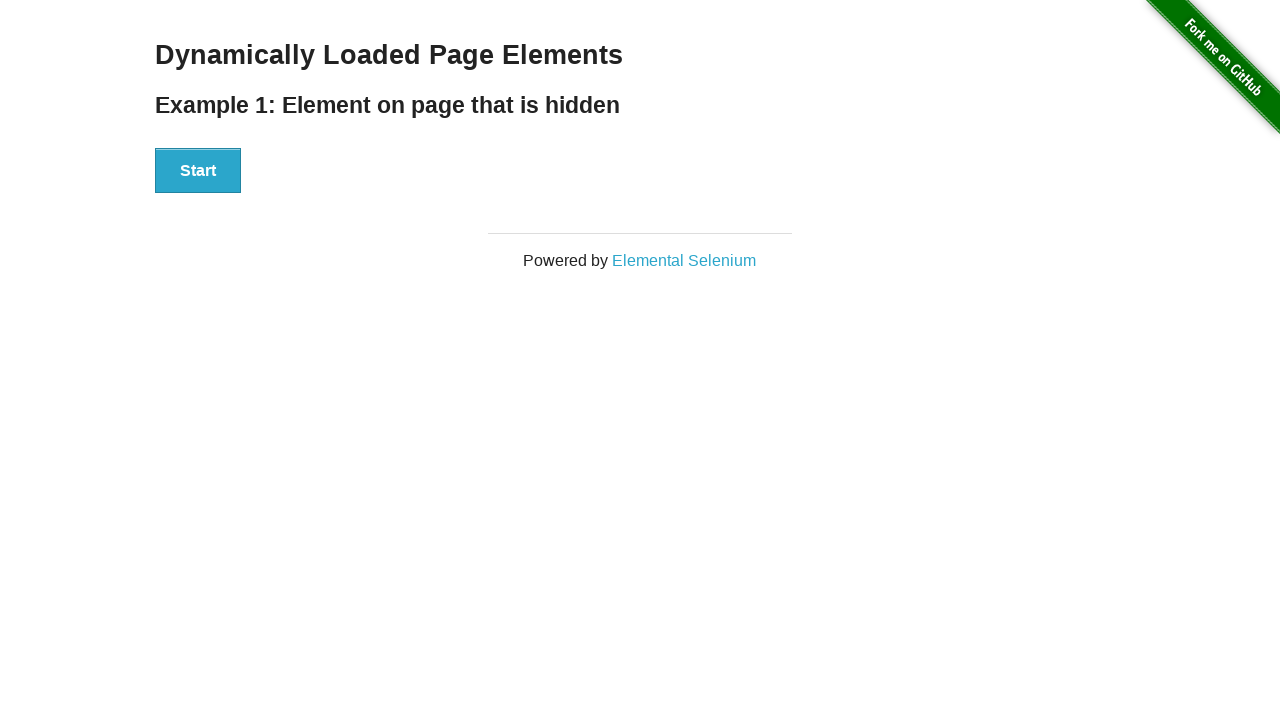

Clicked Start button to trigger dynamic loading at (198, 171) on button:has-text('Start')
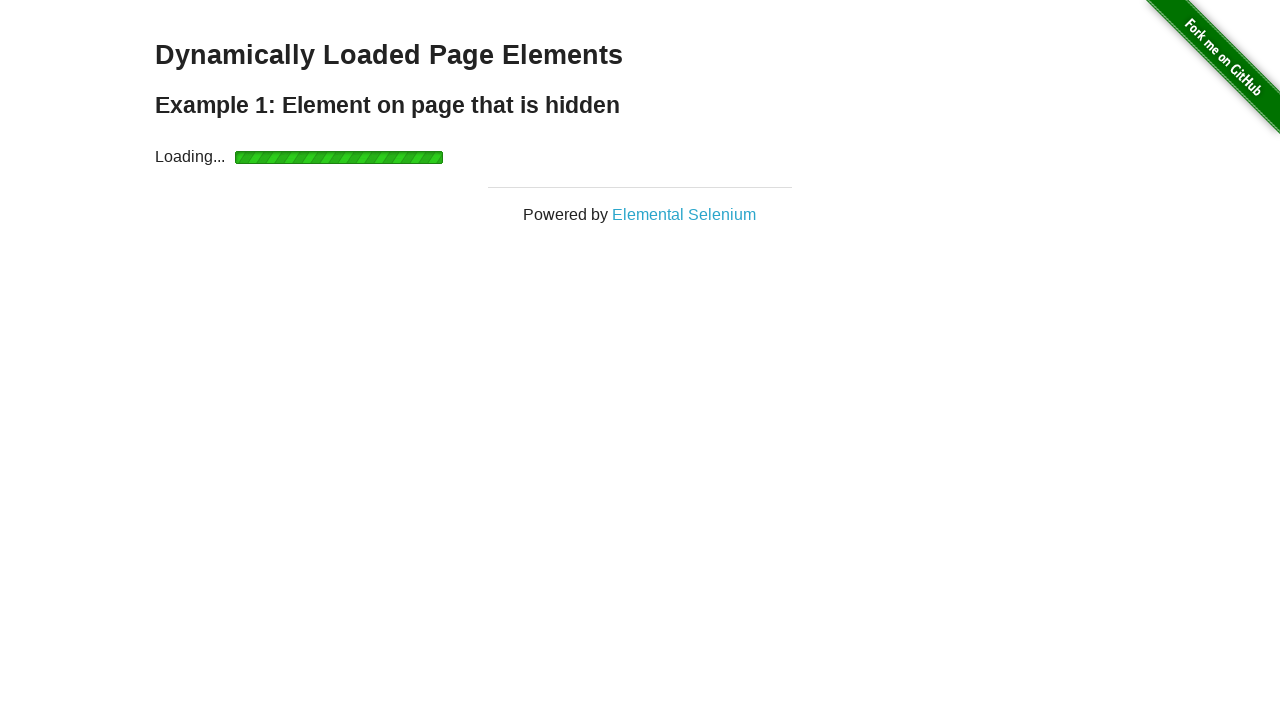

Dynamically loaded content appeared with finish element
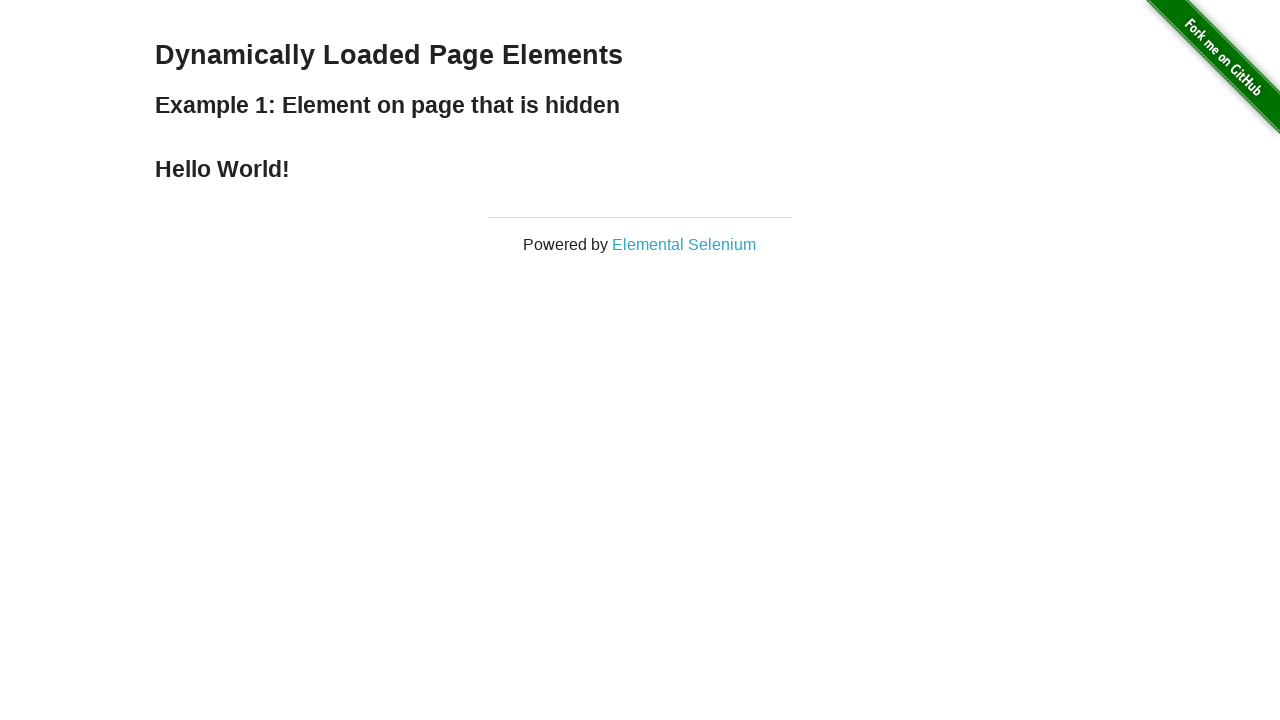

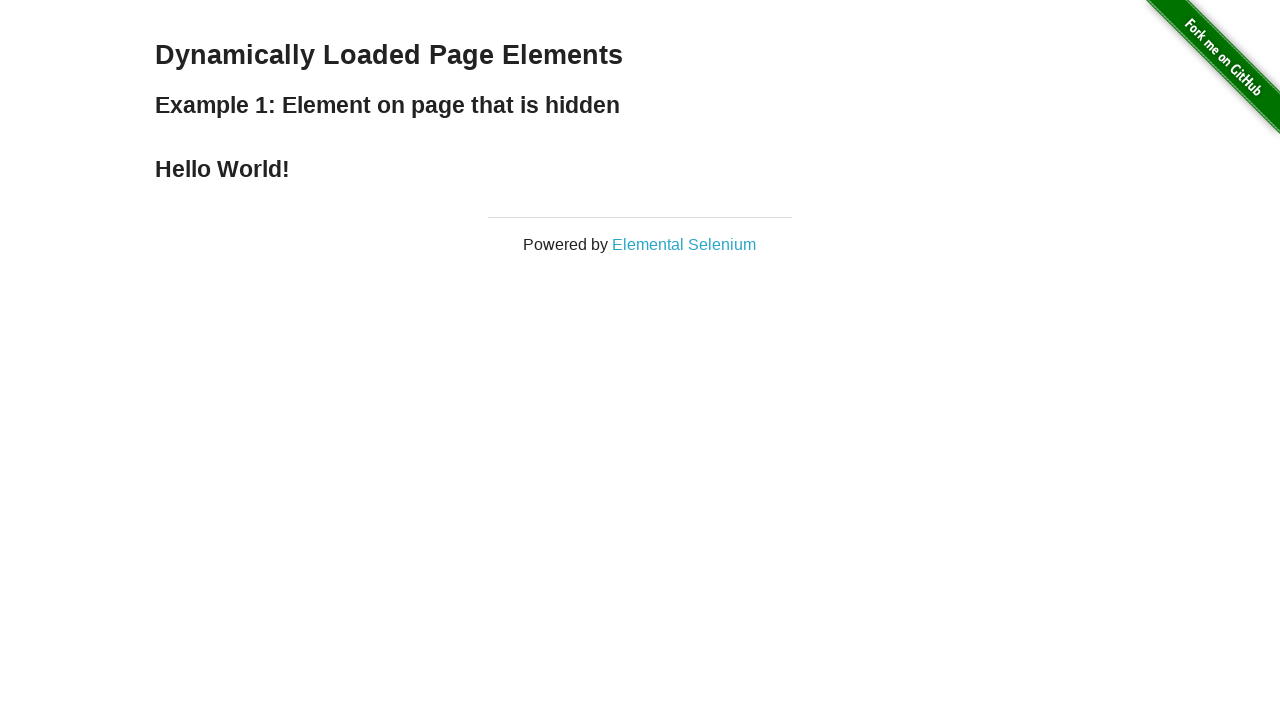